Navigates to the Book Store Application section by clicking on the Book Store Application card

Starting URL: https://demoqa.com/

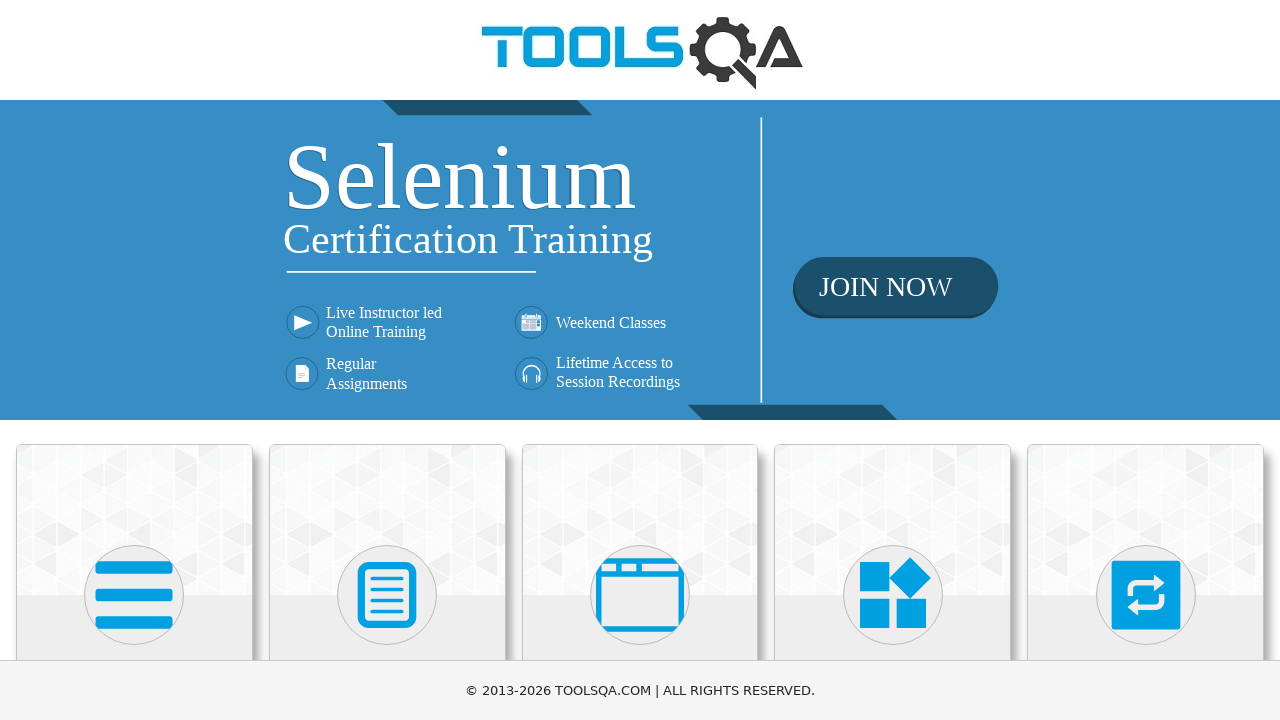

Located all card elements on the page
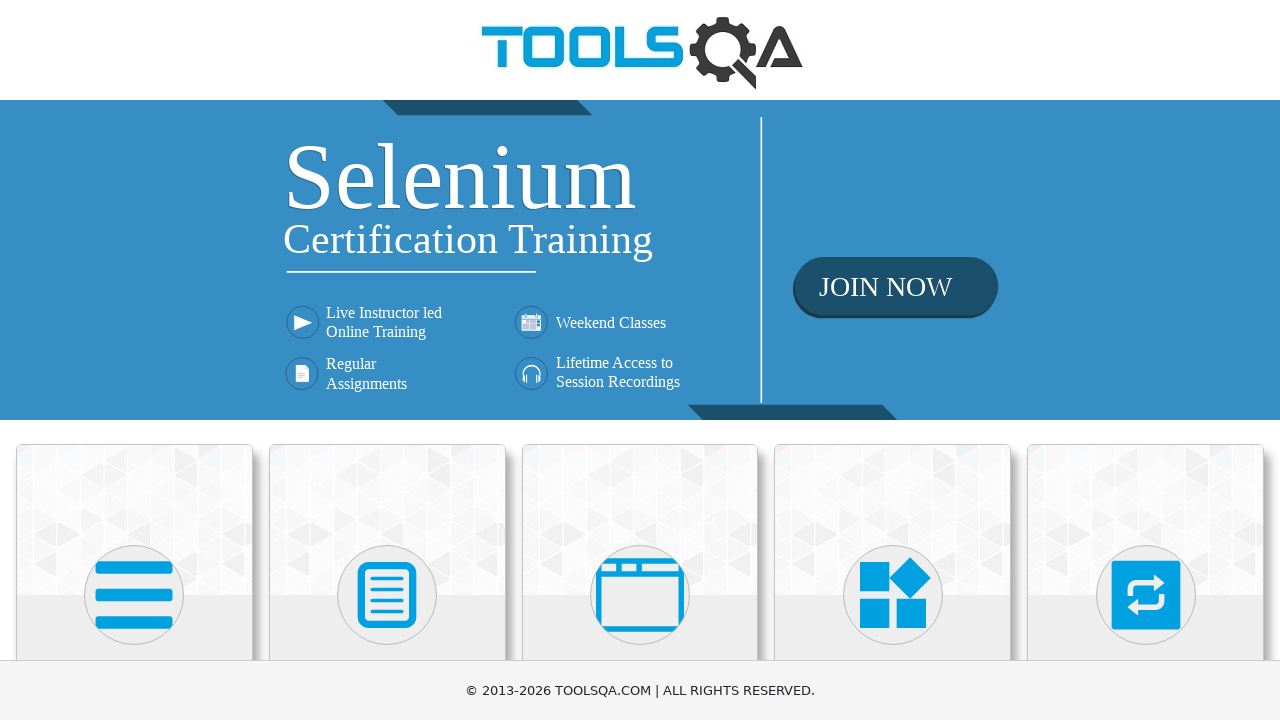

Found the Book Store Application card
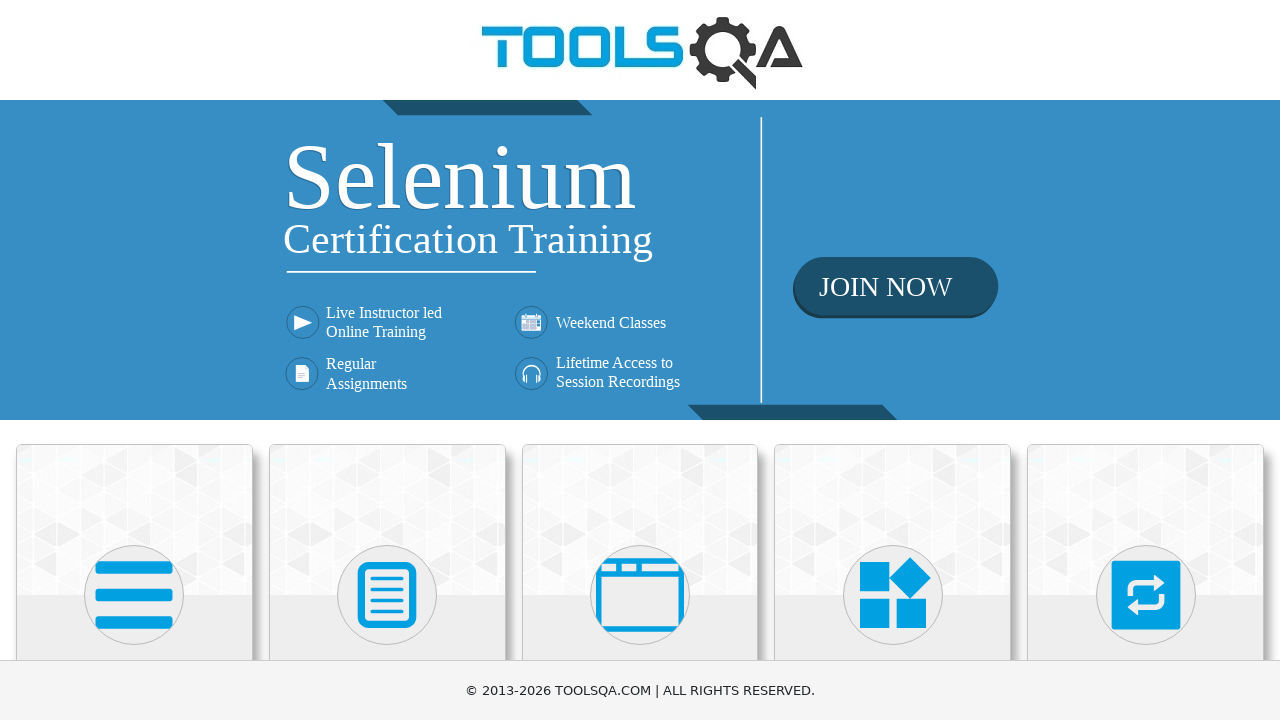

Scrolled Book Store Application card into view
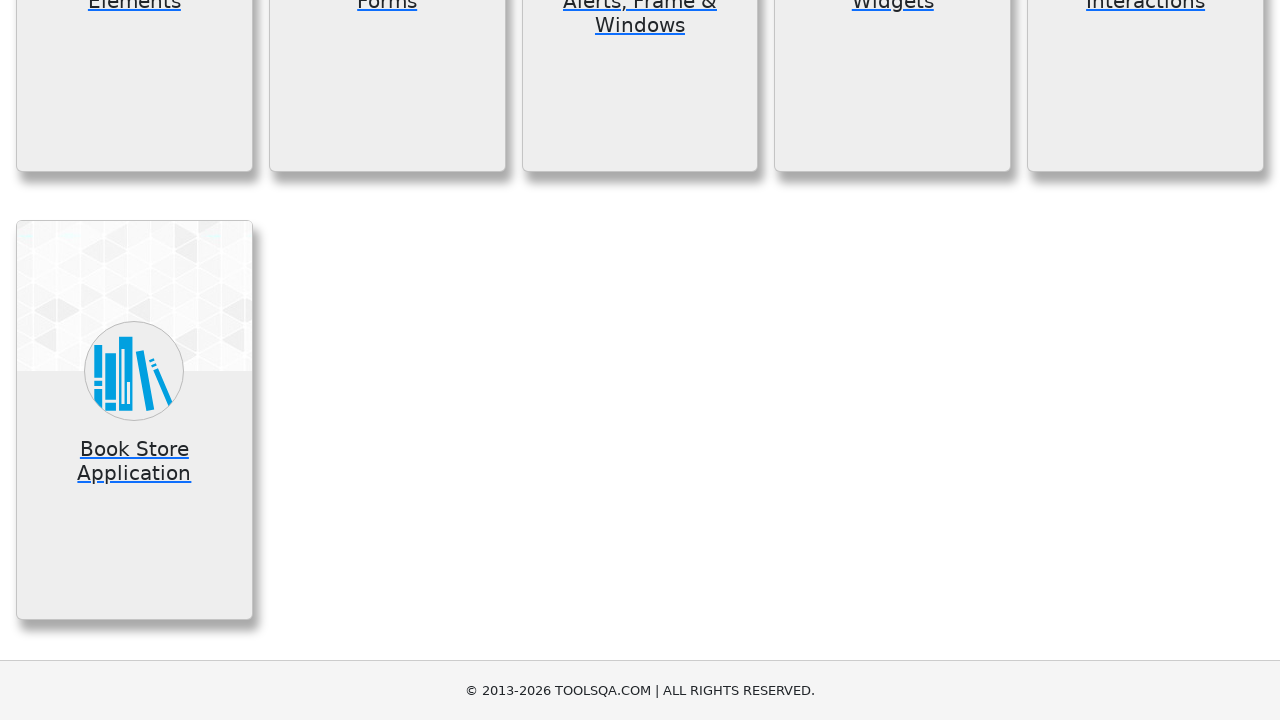

Clicked on the Book Store Application card to navigate to the Book Store Application section at (134, 465) on .card-body >> nth=5
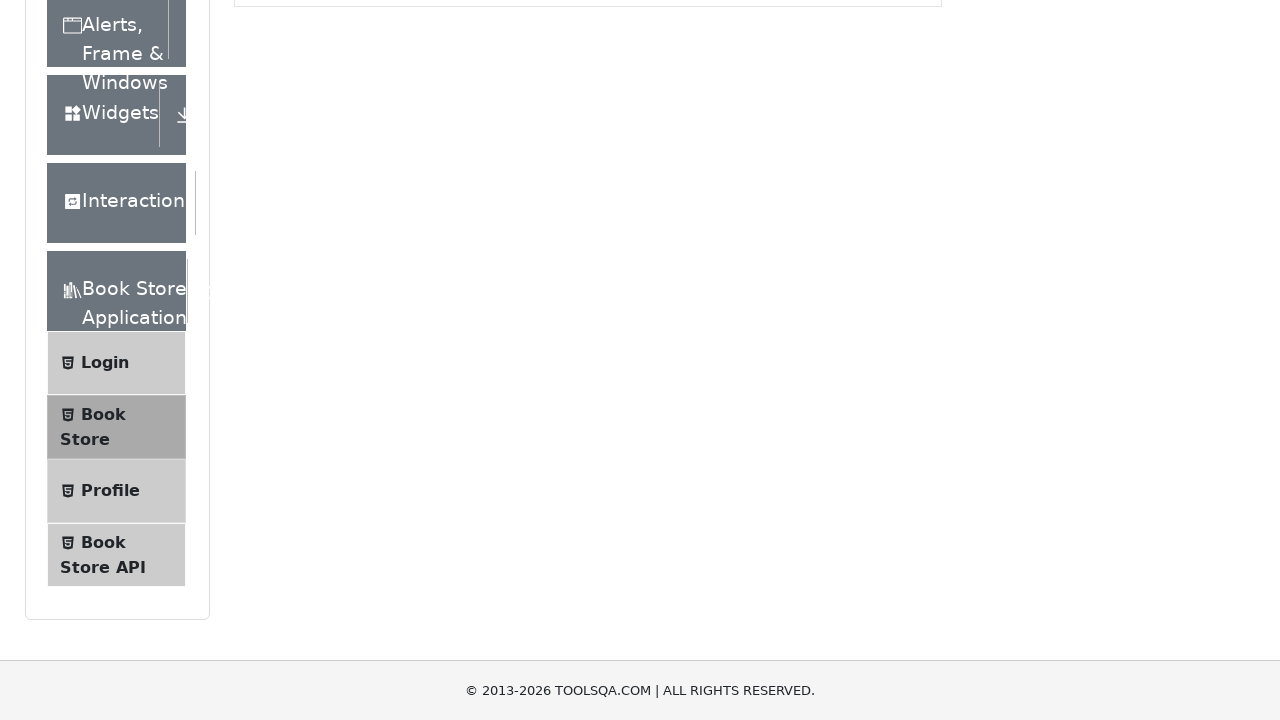

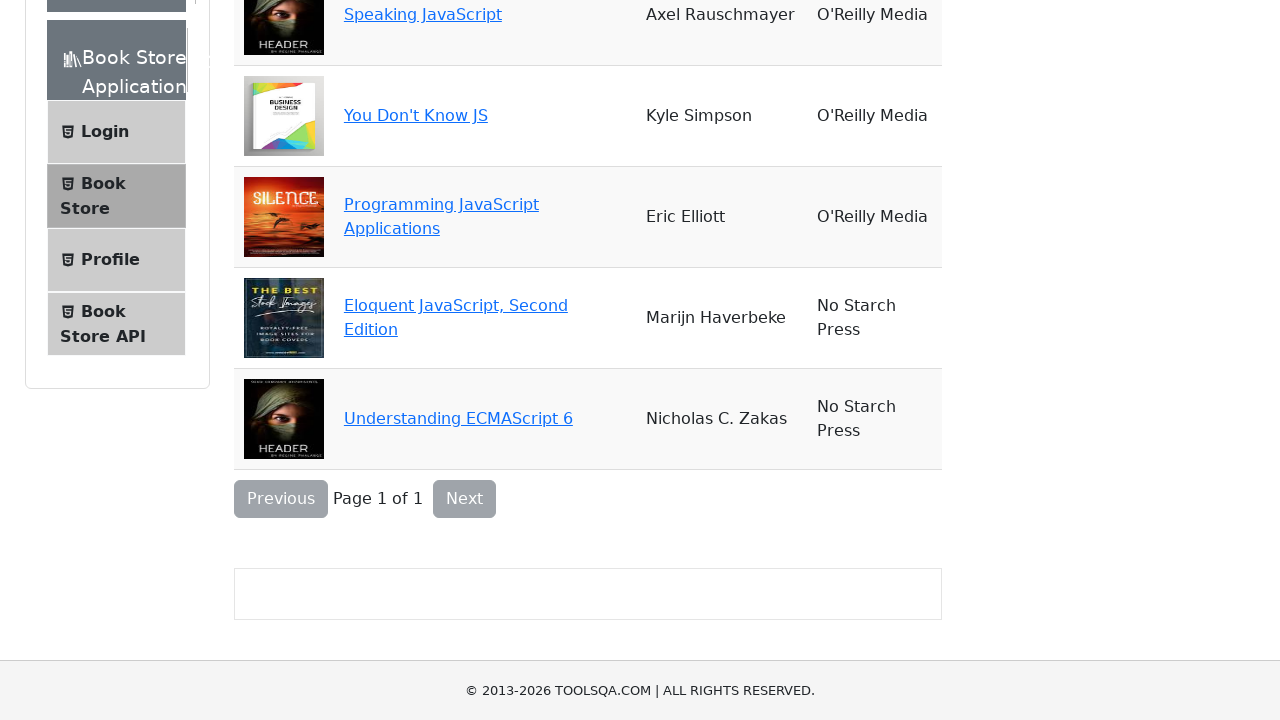